Tests drag and drop functionality by dragging an element to a drop target and verifying the drop was successful

Starting URL: https://testautomationpractice.blogspot.com/

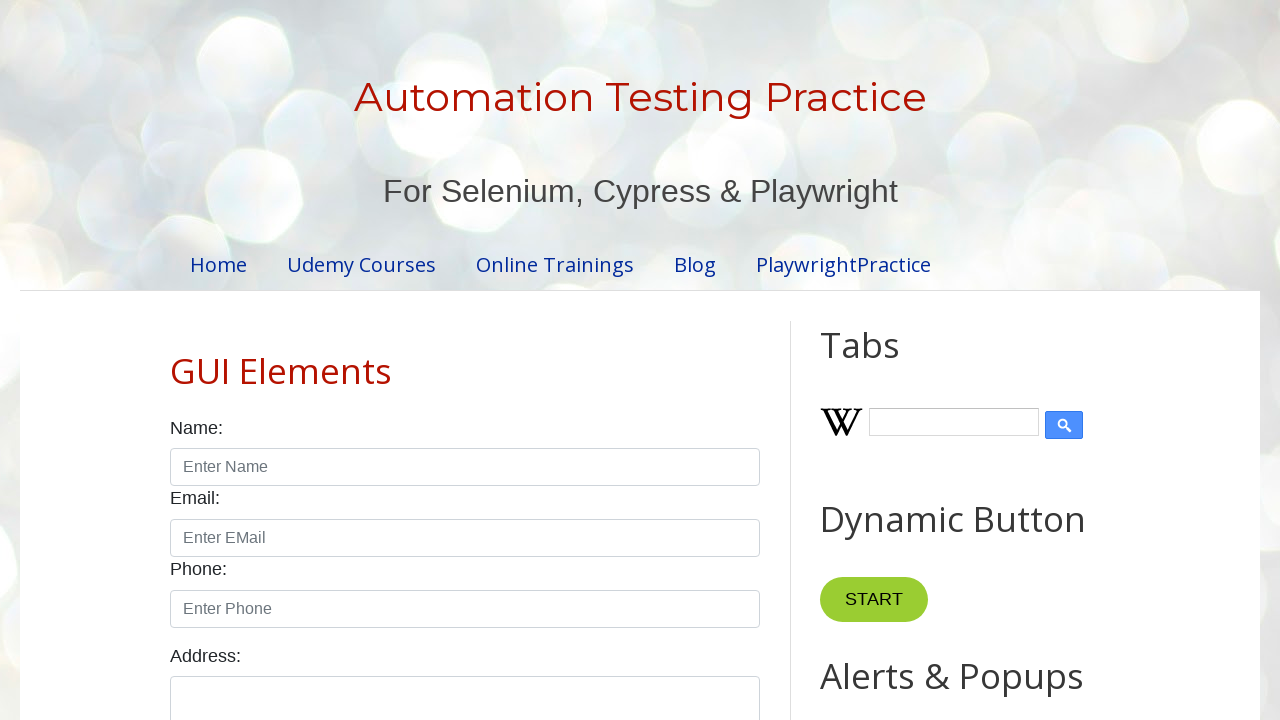

Waited for draggable element to be visible
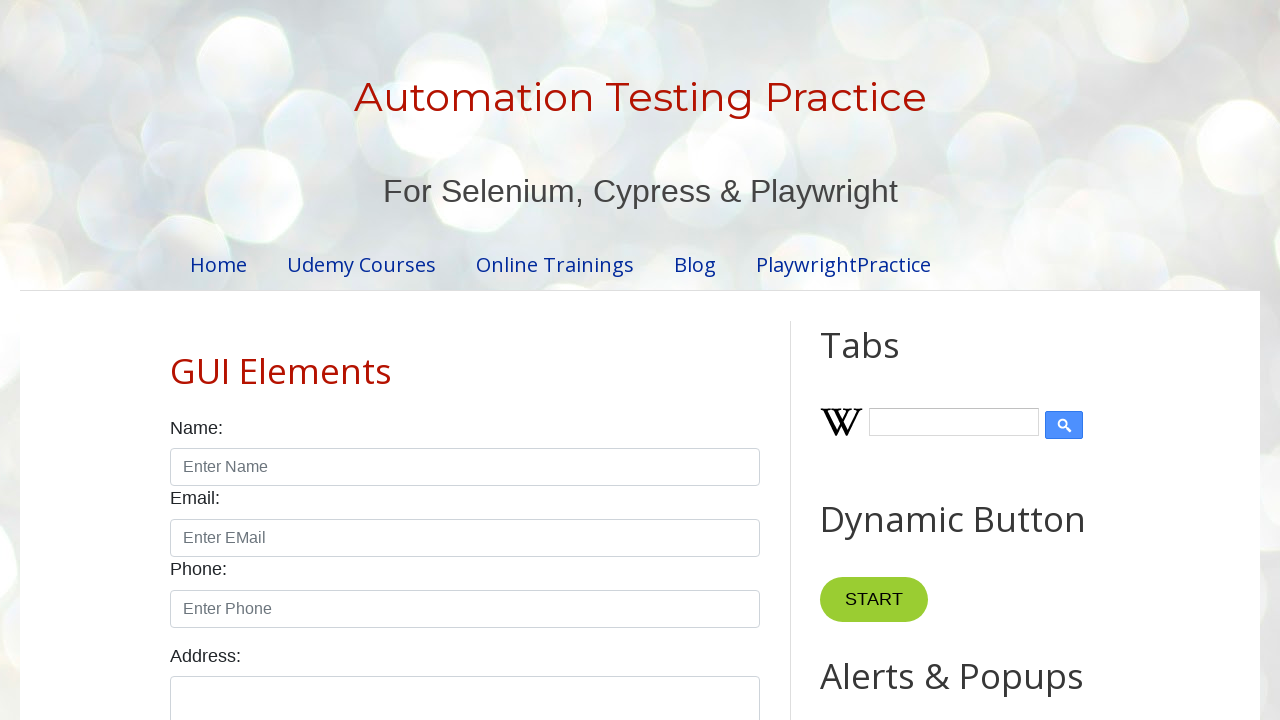

Waited for droppable element to be visible
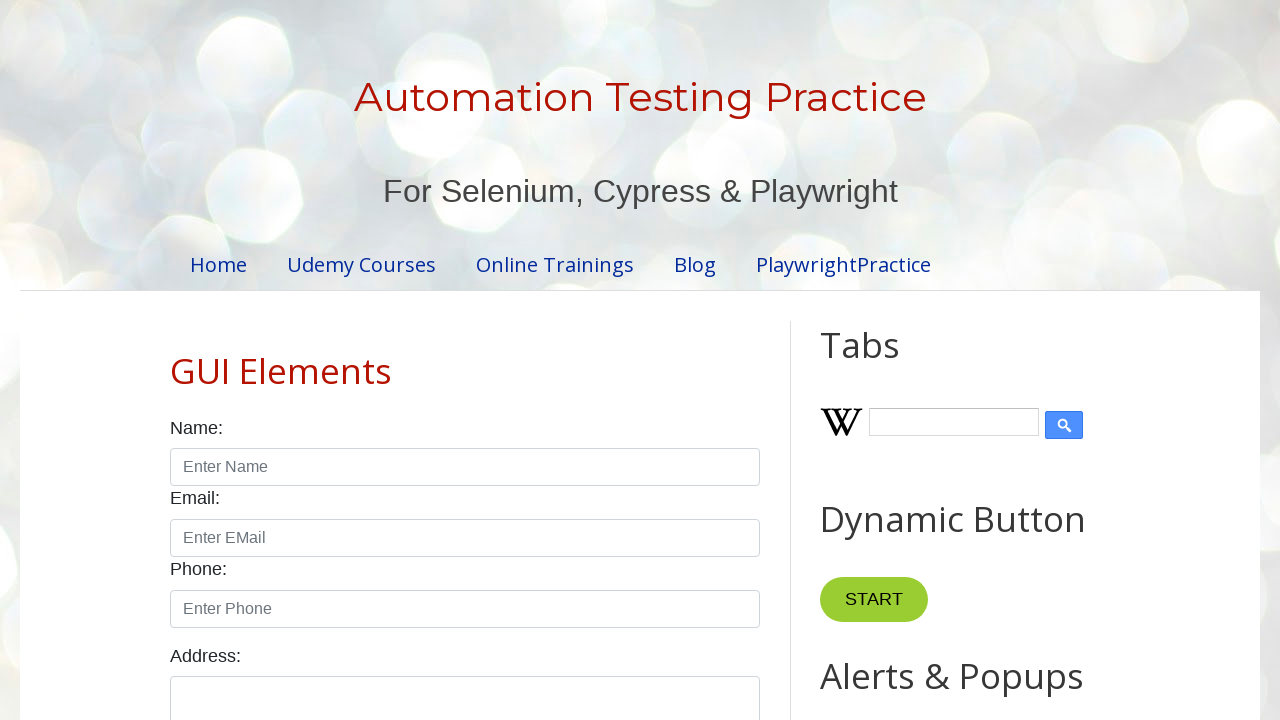

Located draggable element
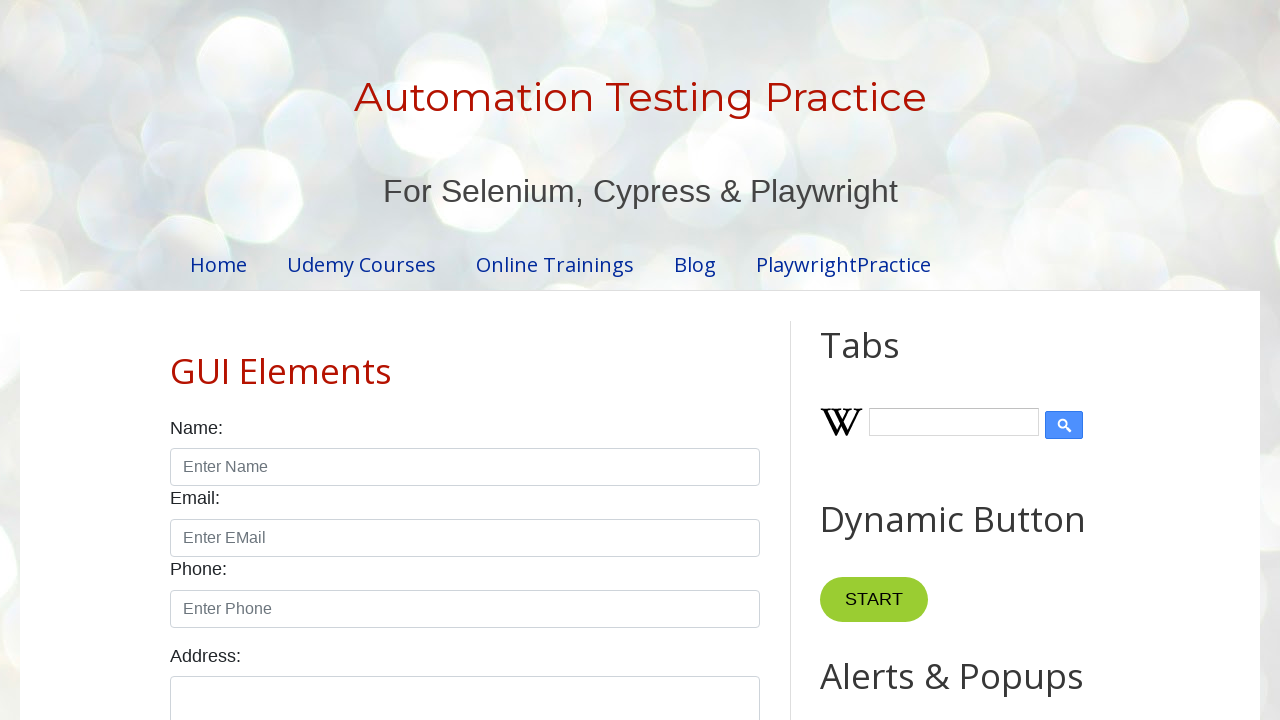

Located droppable element
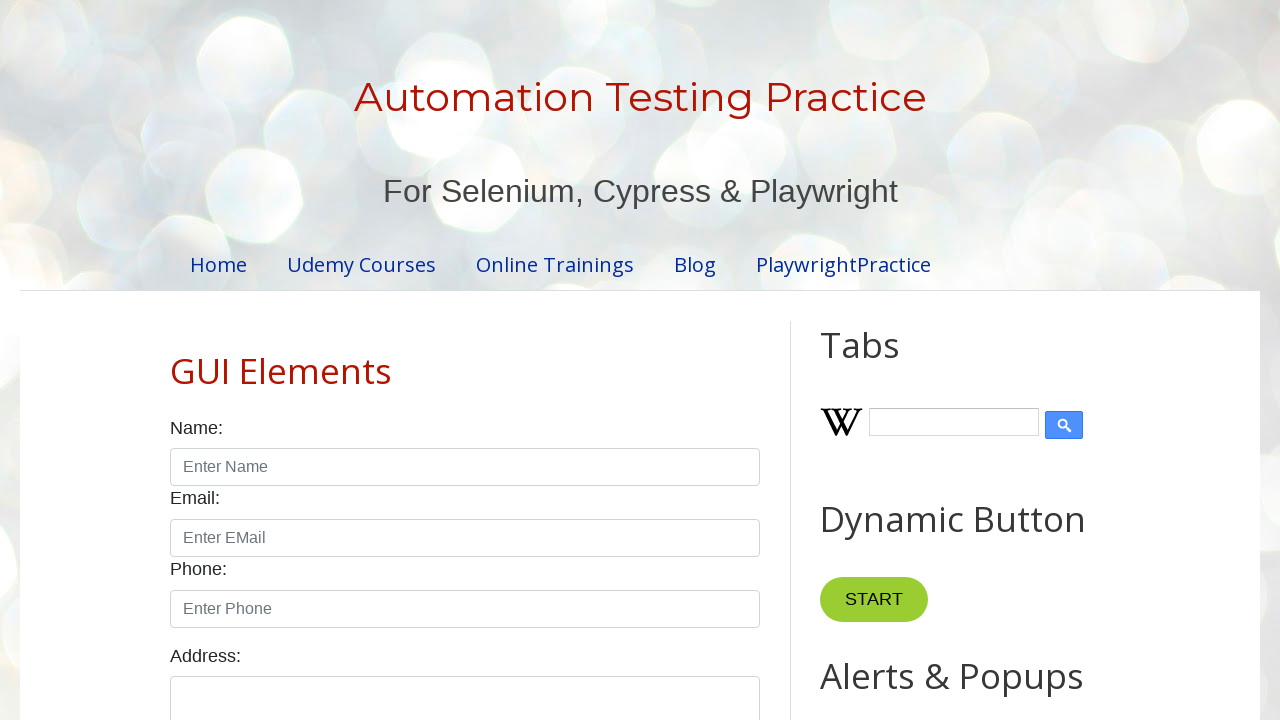

Dragged element to drop target at (1015, 386)
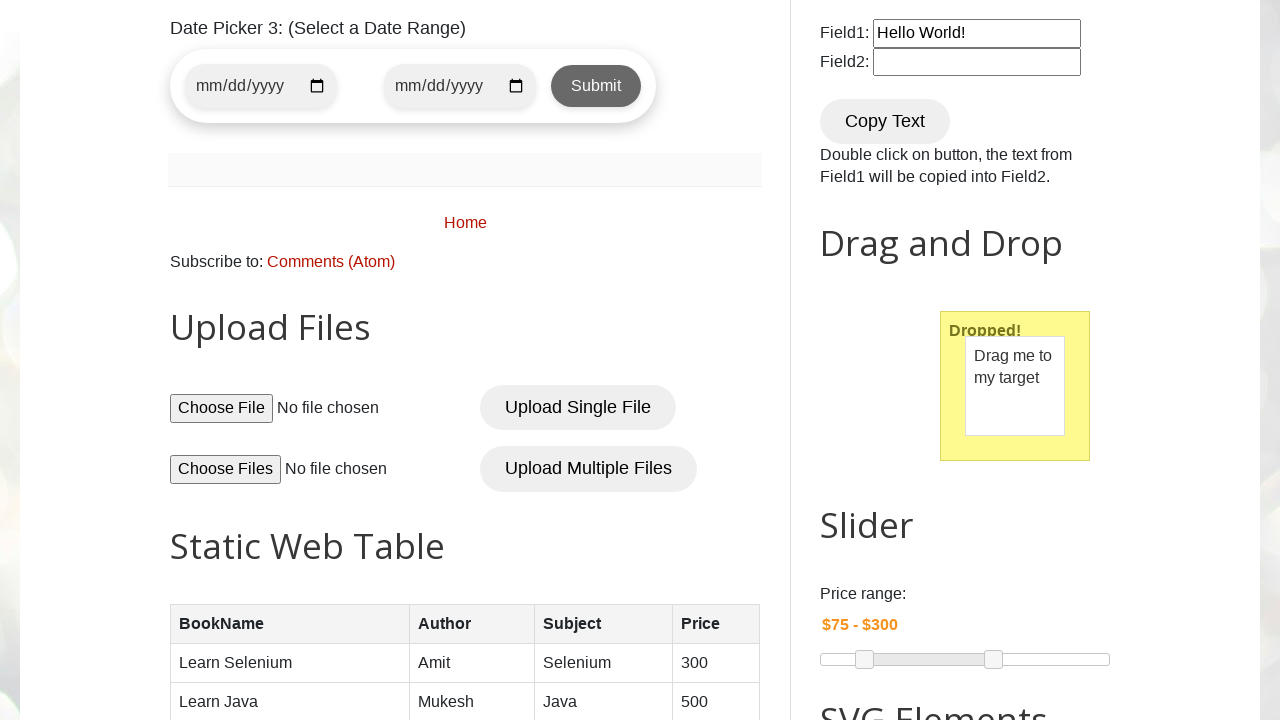

Verified drop was successful - droppable element contains 'Dropped!' text
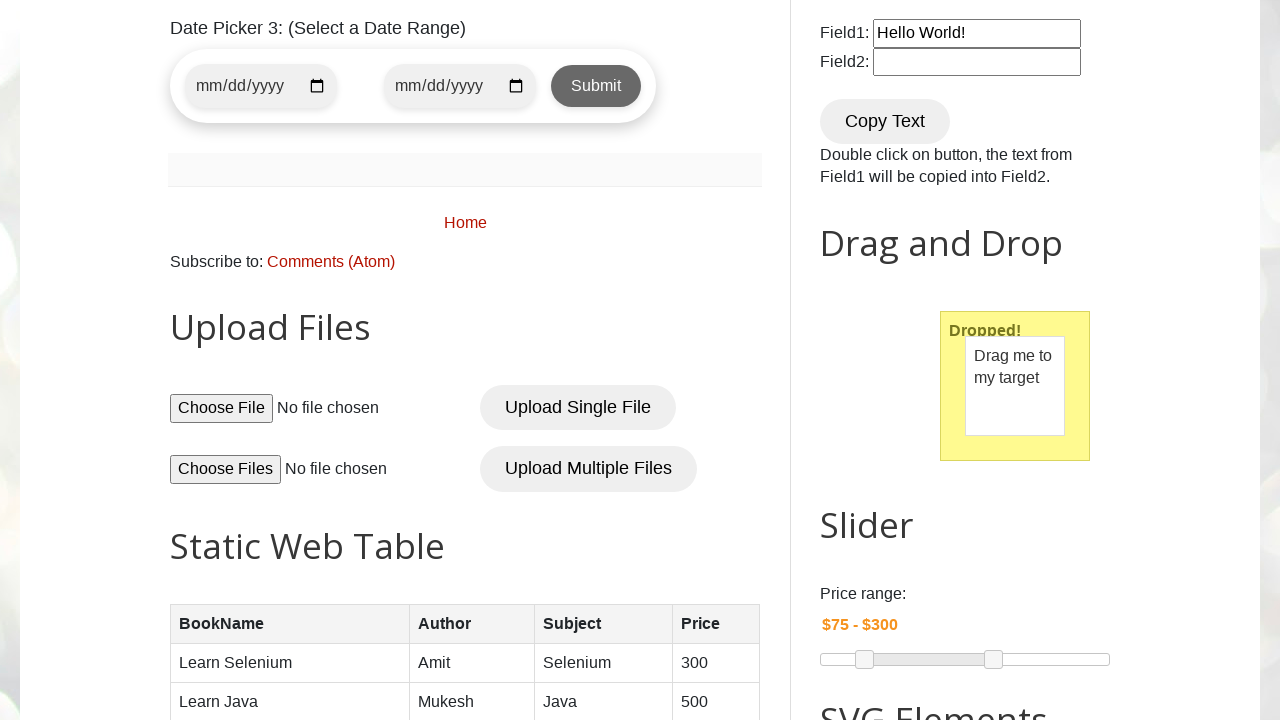

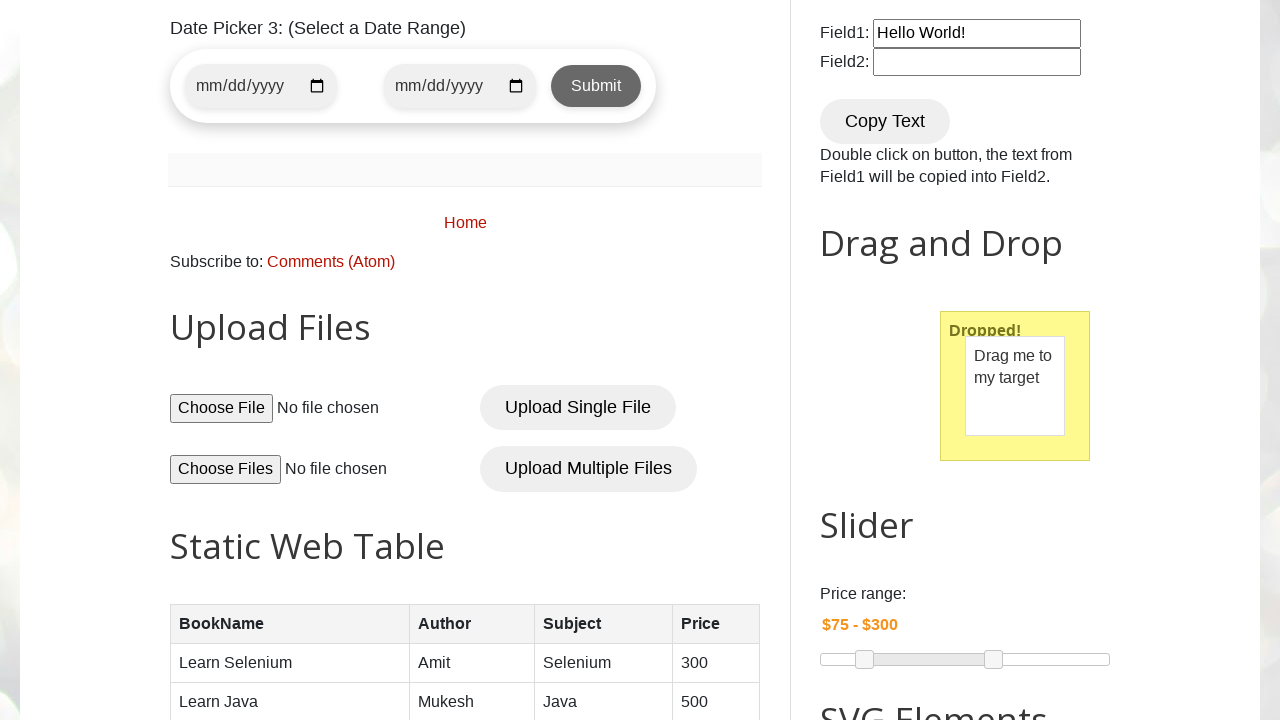